Tests checkbox handling by clicking the first checkbox, then iterating through all checkboxes clicking each one, and specifically handling Option2 by clicking it again to toggle its state.

Starting URL: https://www.rahulshettyacademy.com/AutomationPractice/

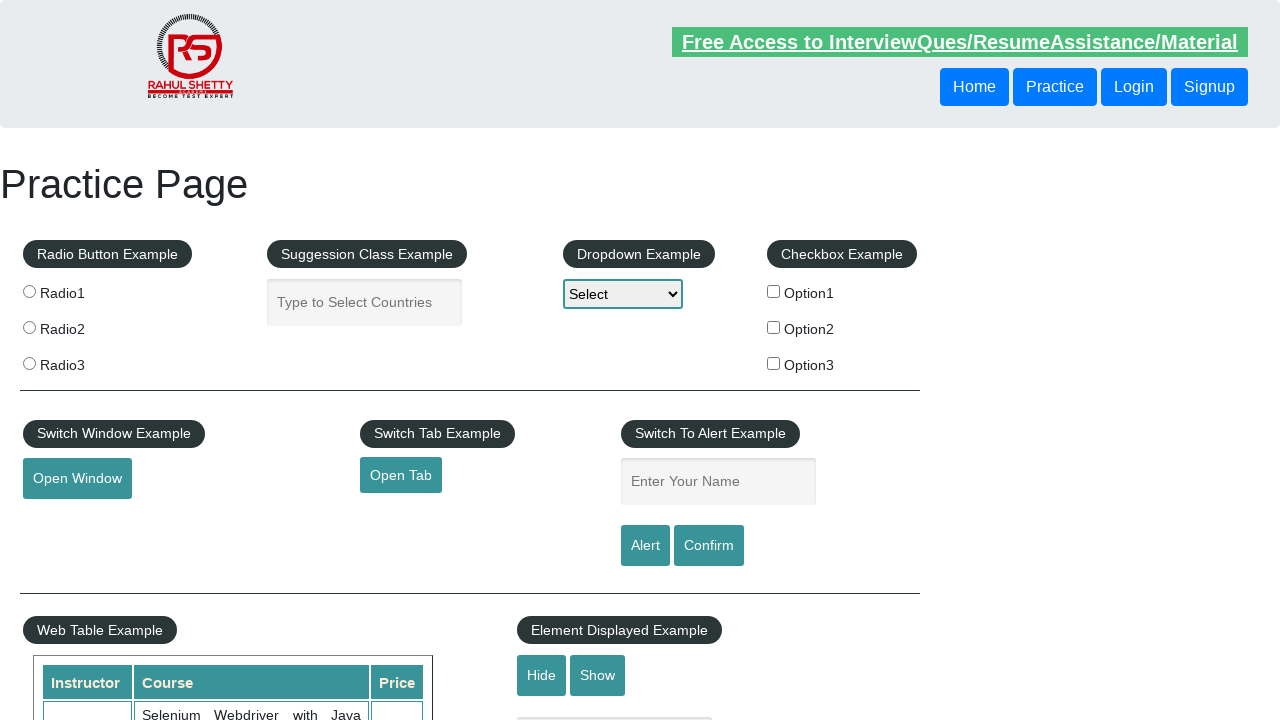

Clicked the first checkbox (Option1) at (774, 291) on input#checkBoxOption1
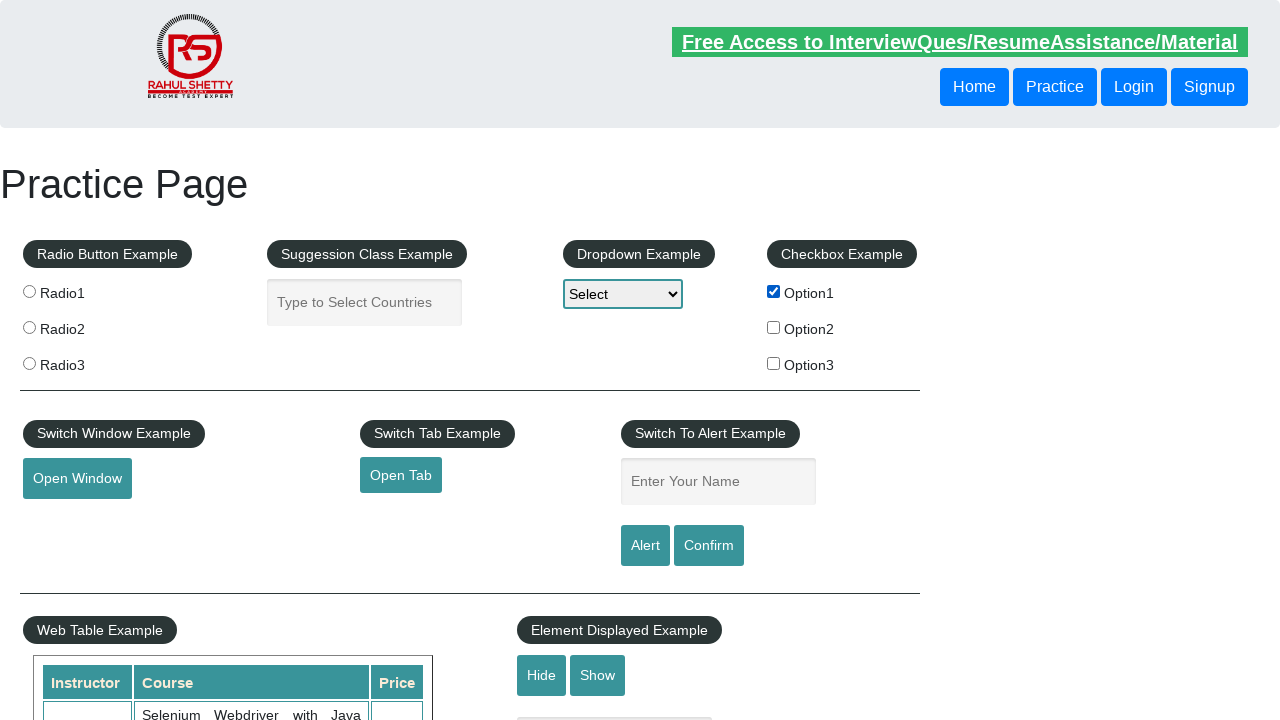

Retrieved all checkboxes from the page
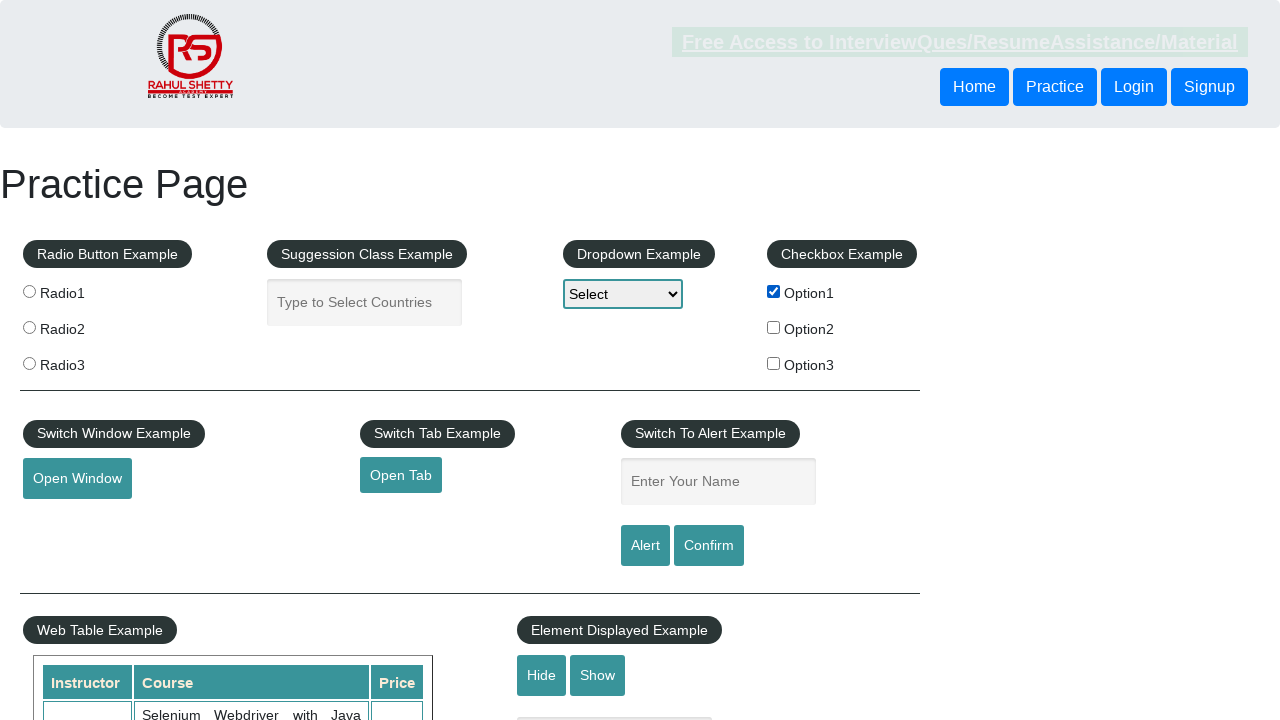

Clicked a checkbox in the iteration at (774, 291) on xpath=//input[@type='checkbox'] >> nth=0
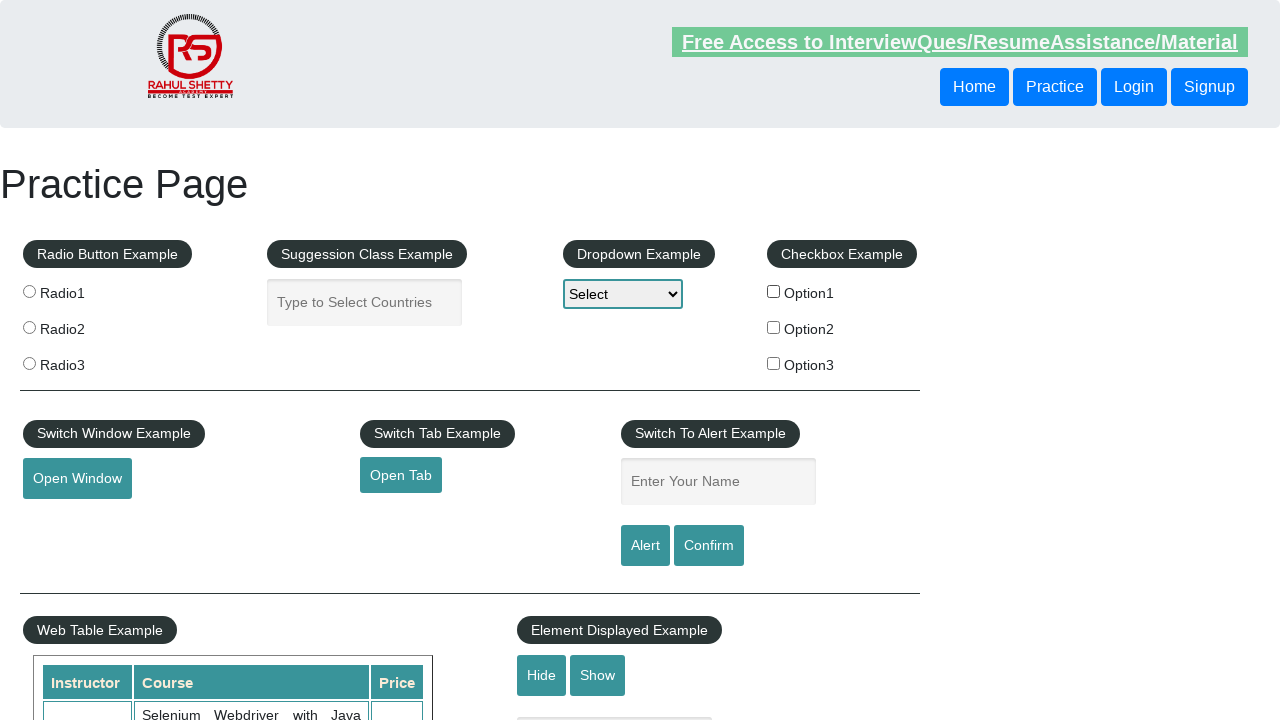

Clicked a checkbox in the iteration at (774, 327) on xpath=//input[@type='checkbox'] >> nth=1
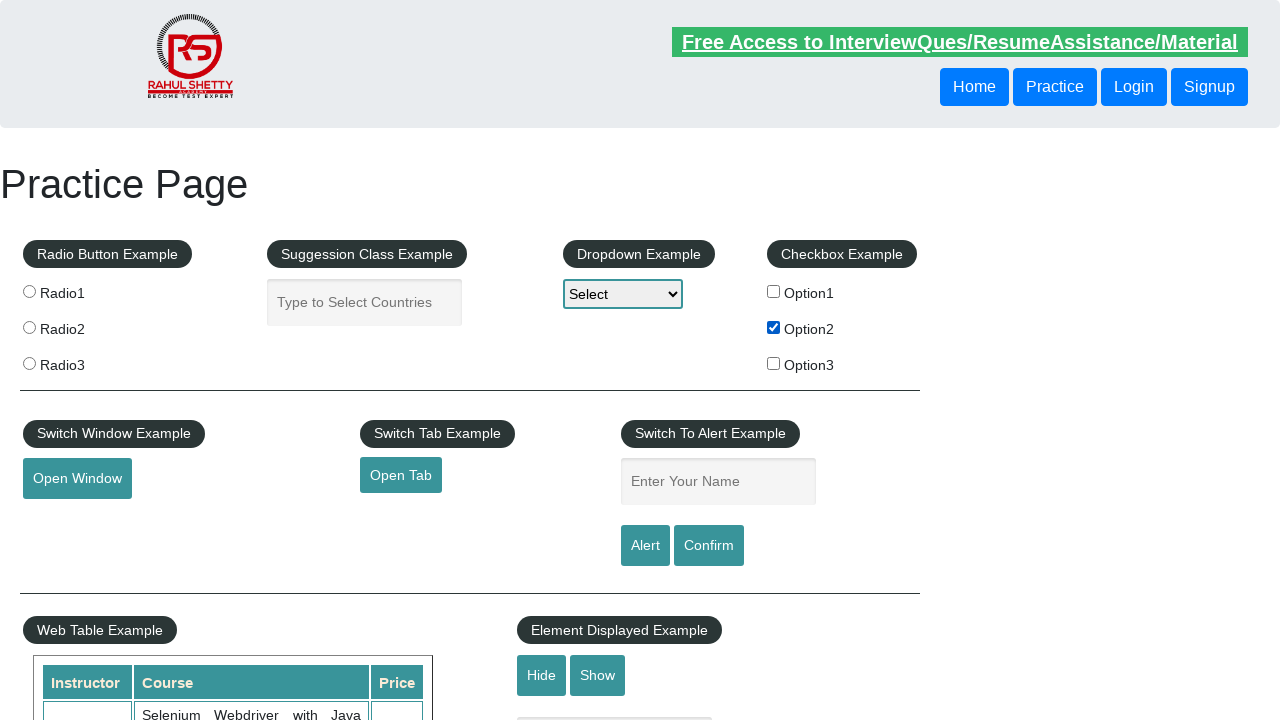

Identified Option2 checkbox and toggled it to uncheck at (774, 327) on xpath=//input[@type='checkbox'] >> nth=1
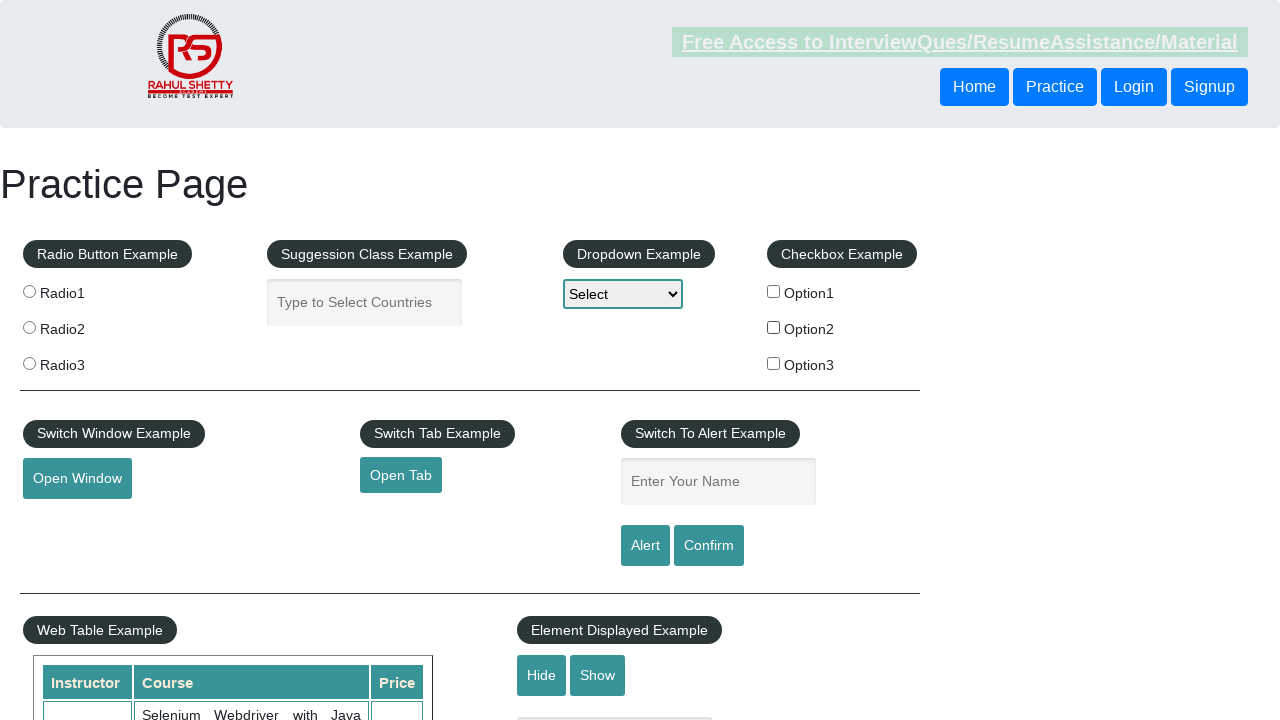

Verified Option2 checkbox state: is_selected=False
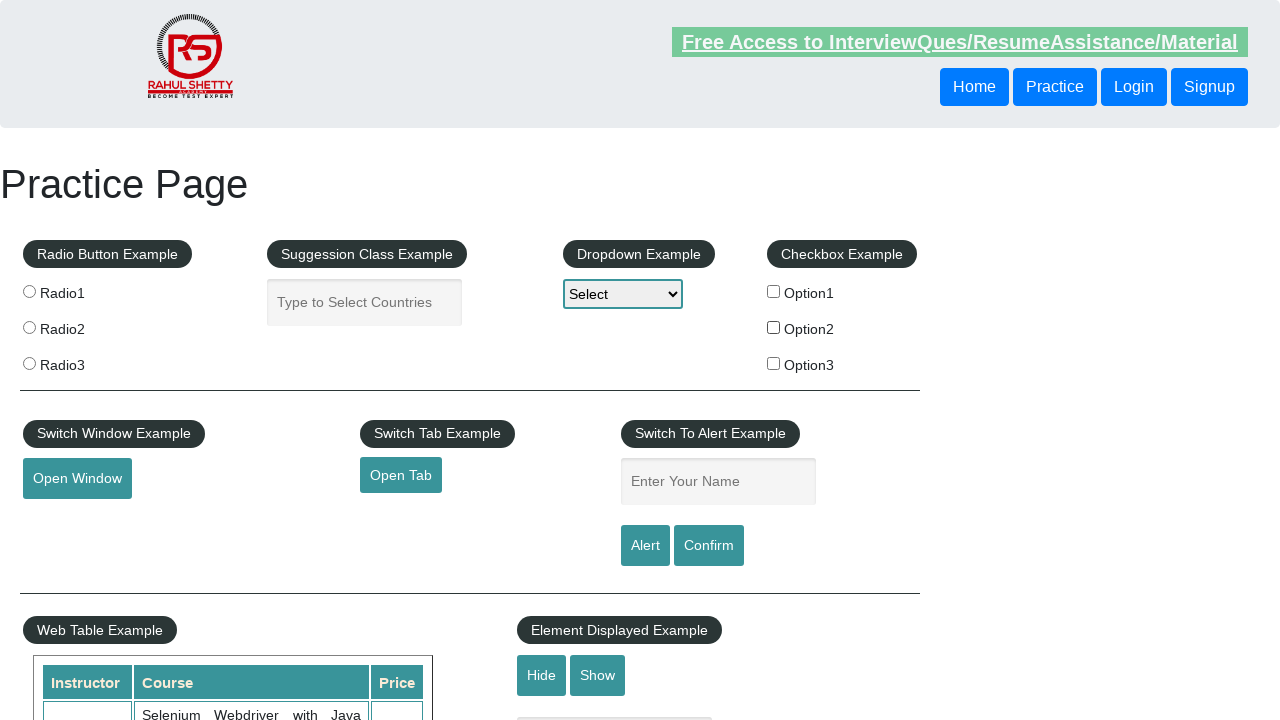

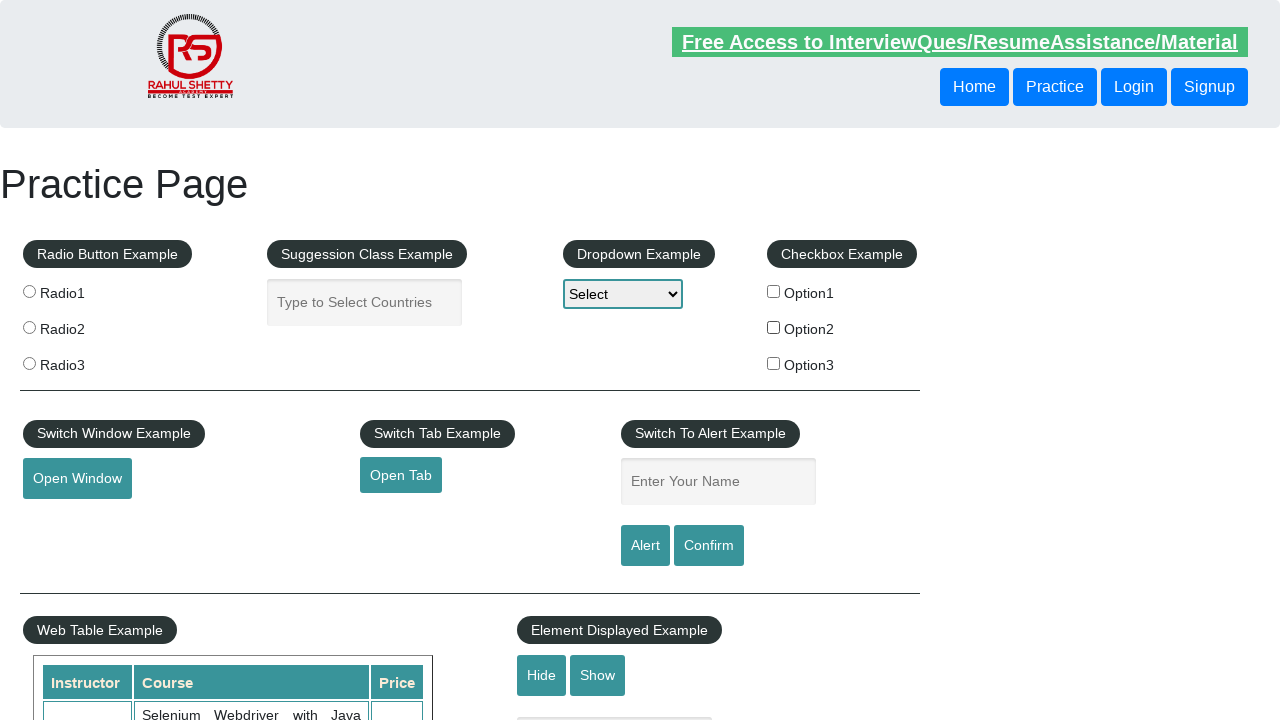